Navigates to a practice page, scrolls to a specific element, and interacts with a shadow DOM element by entering text into an input field

Starting URL: https://selectorshub.com/xpath-practice-page/

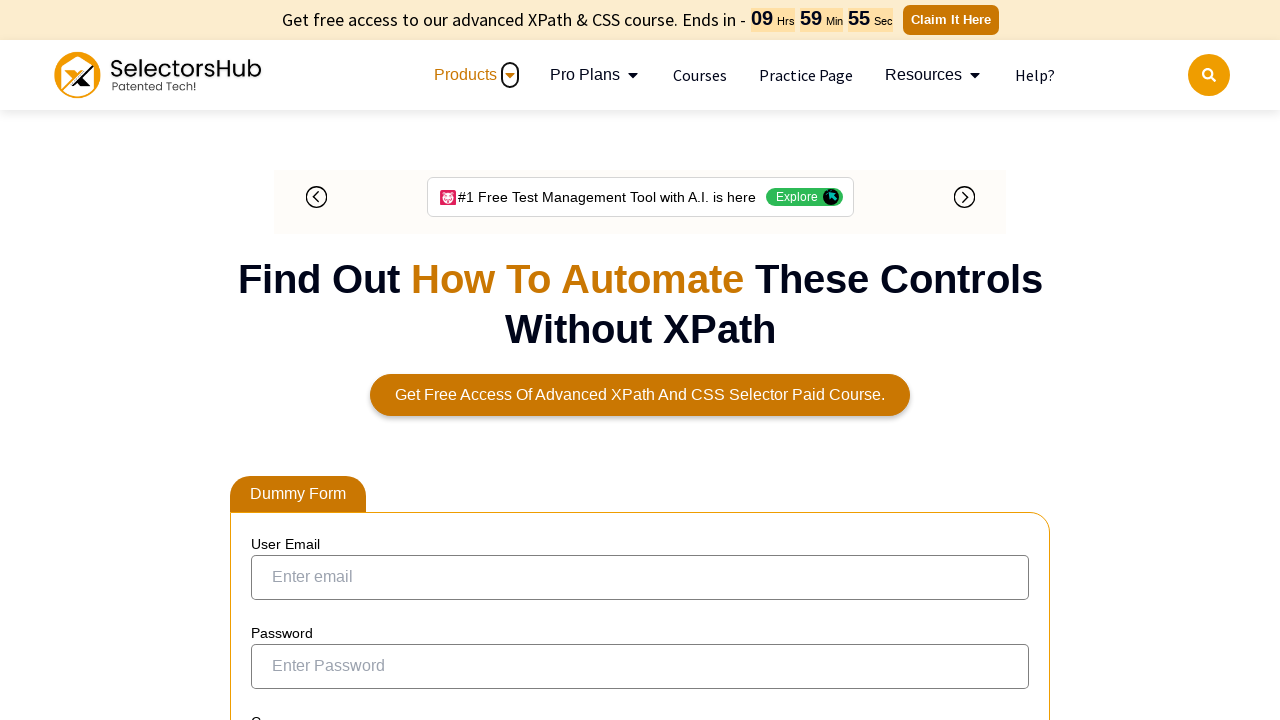

Scrolled to userName div element
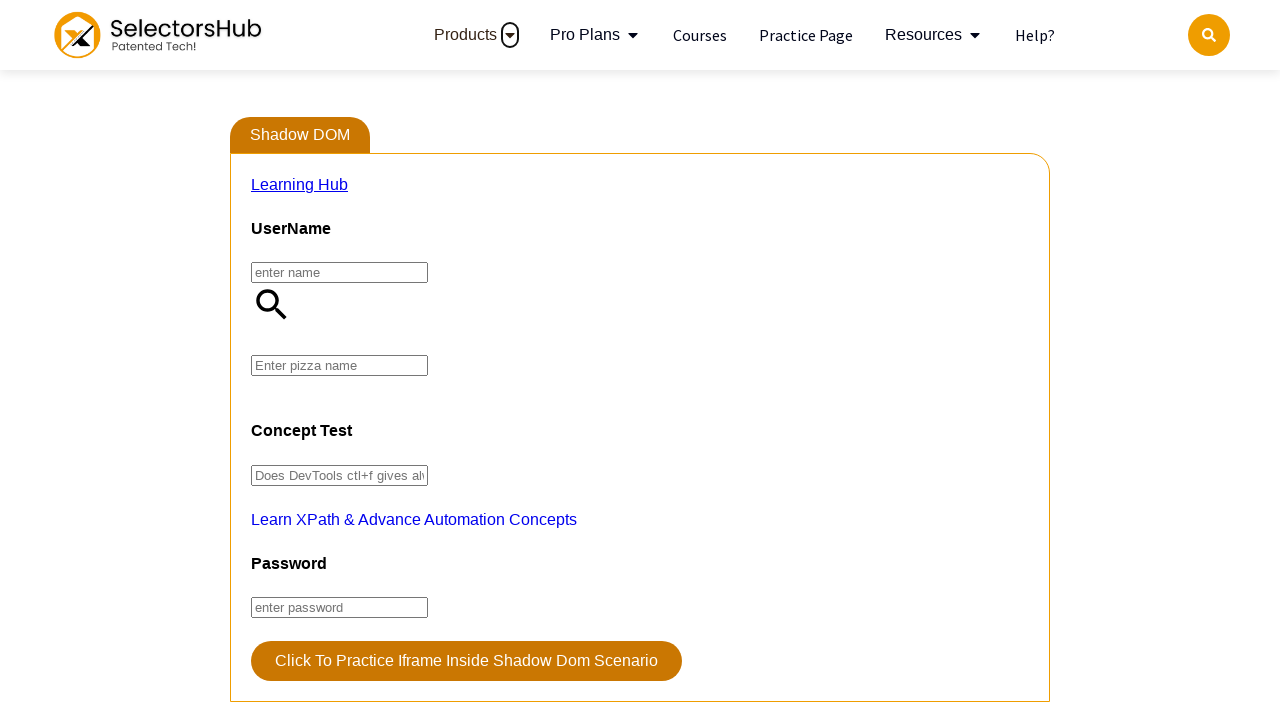

Waited for userName div to be visible
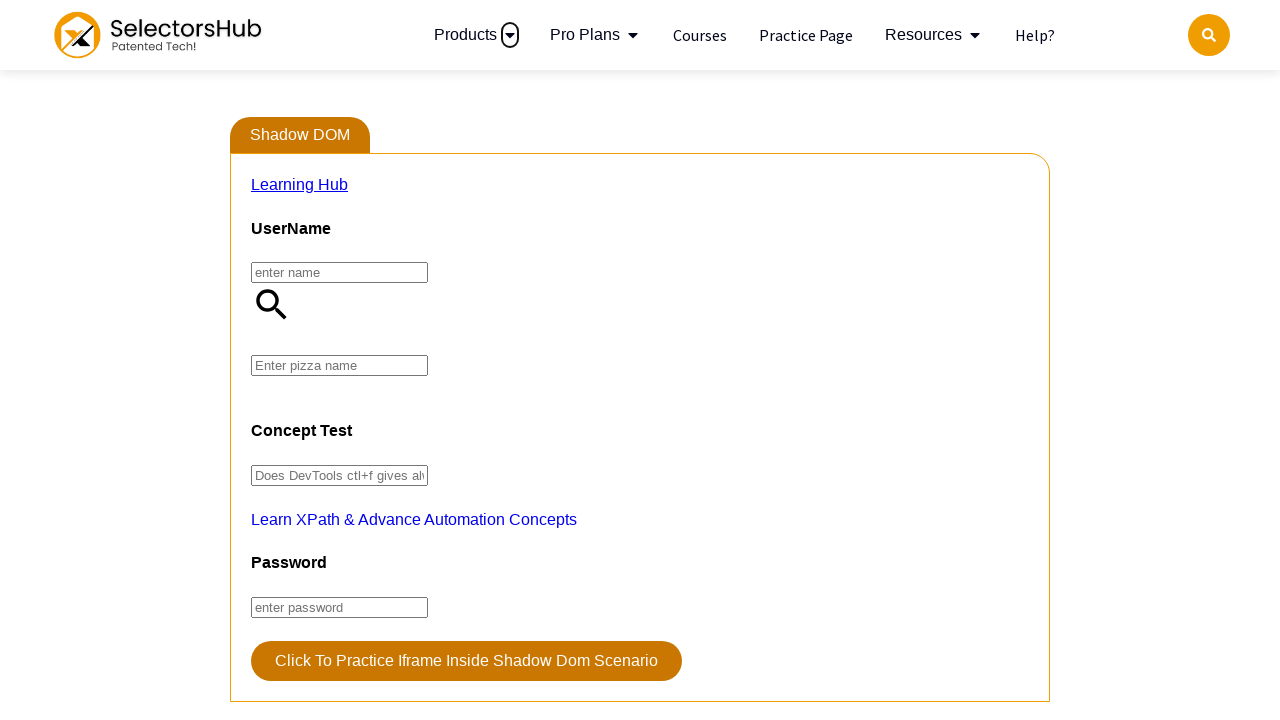

Entered 'farmhouse' into shadow DOM pizza input field
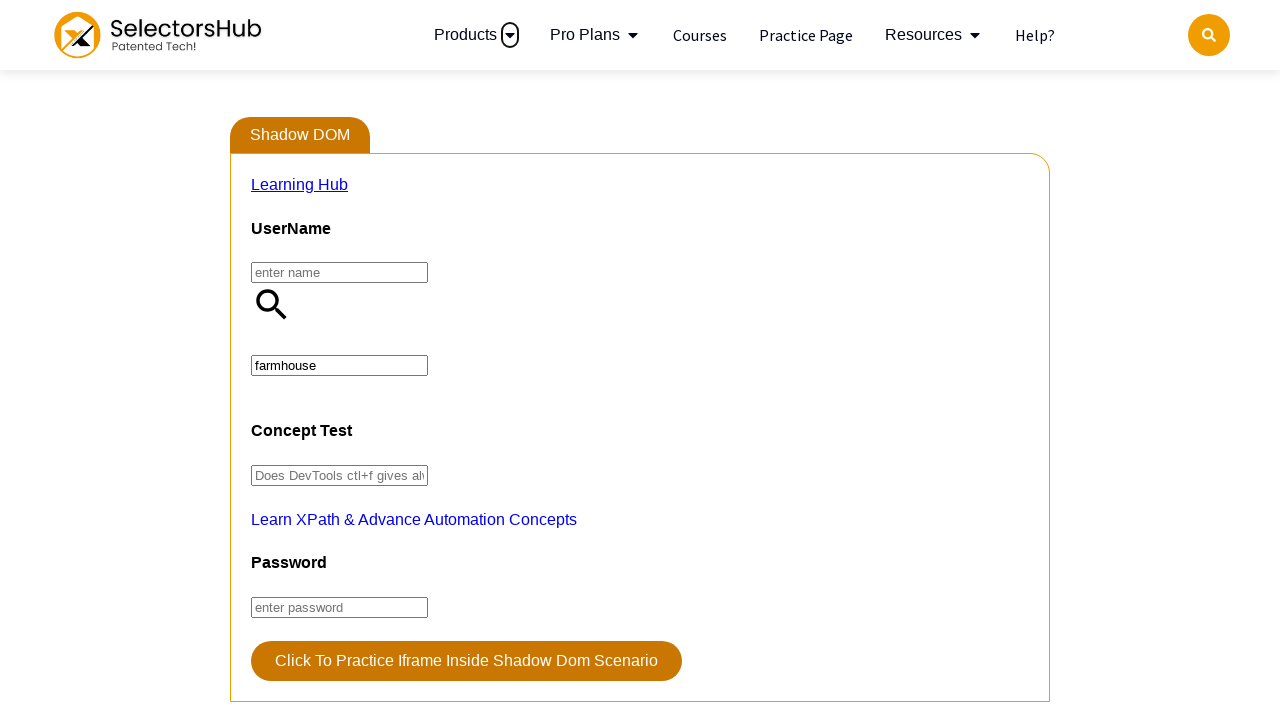

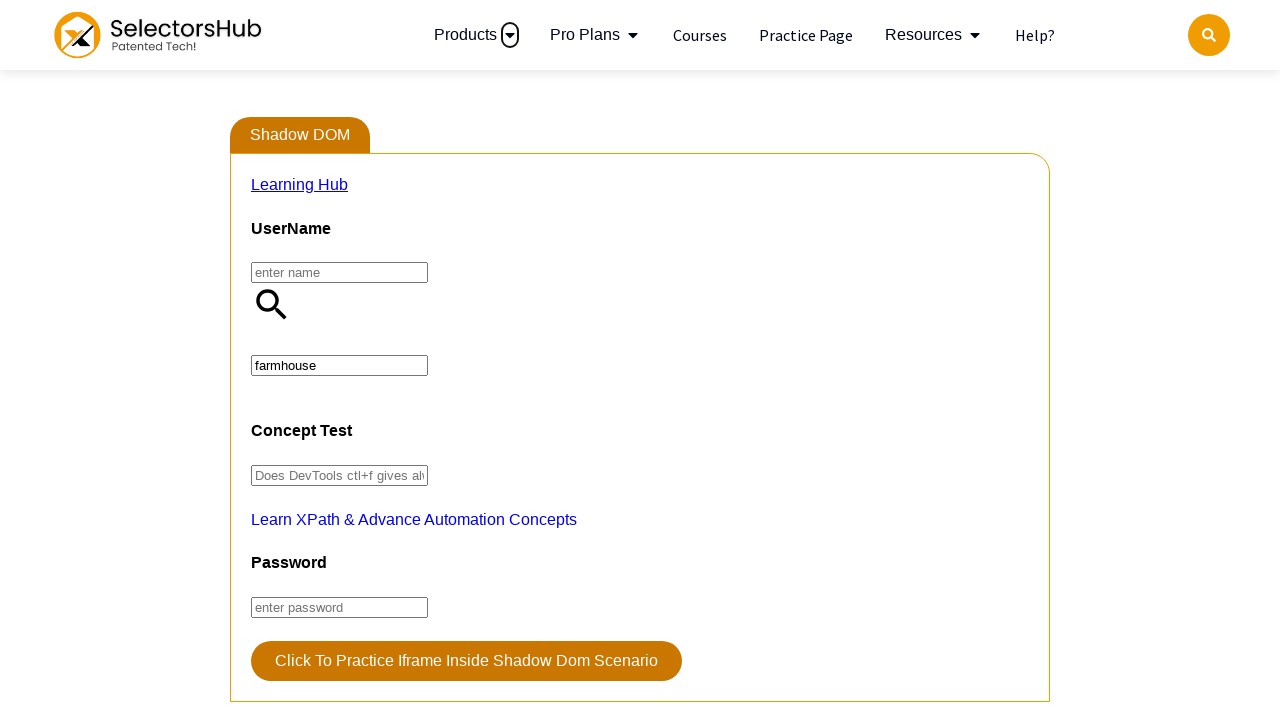